Navigates to a Selenium test page and clicks on console log and console error buttons to trigger JavaScript console messages

Starting URL: https://www.selenium.dev/selenium/web/bidi/logEntryAdded.html

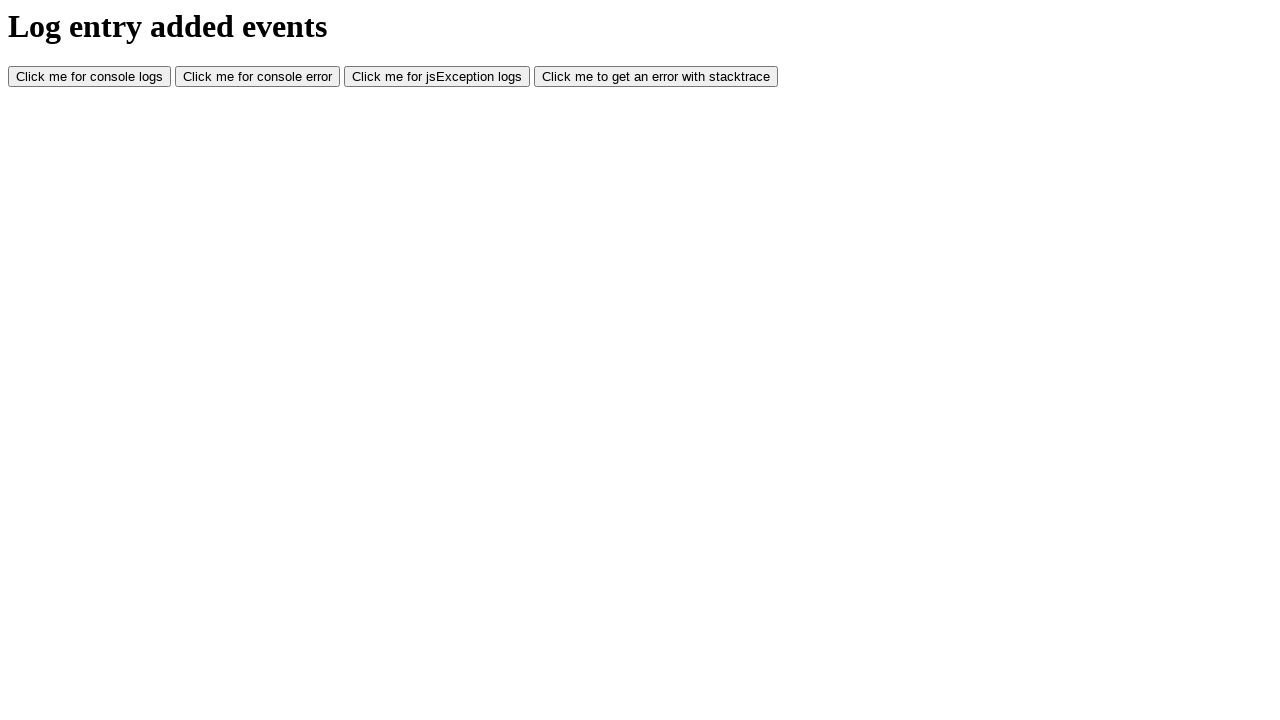

Navigated to Selenium bidi logEntryAdded test page
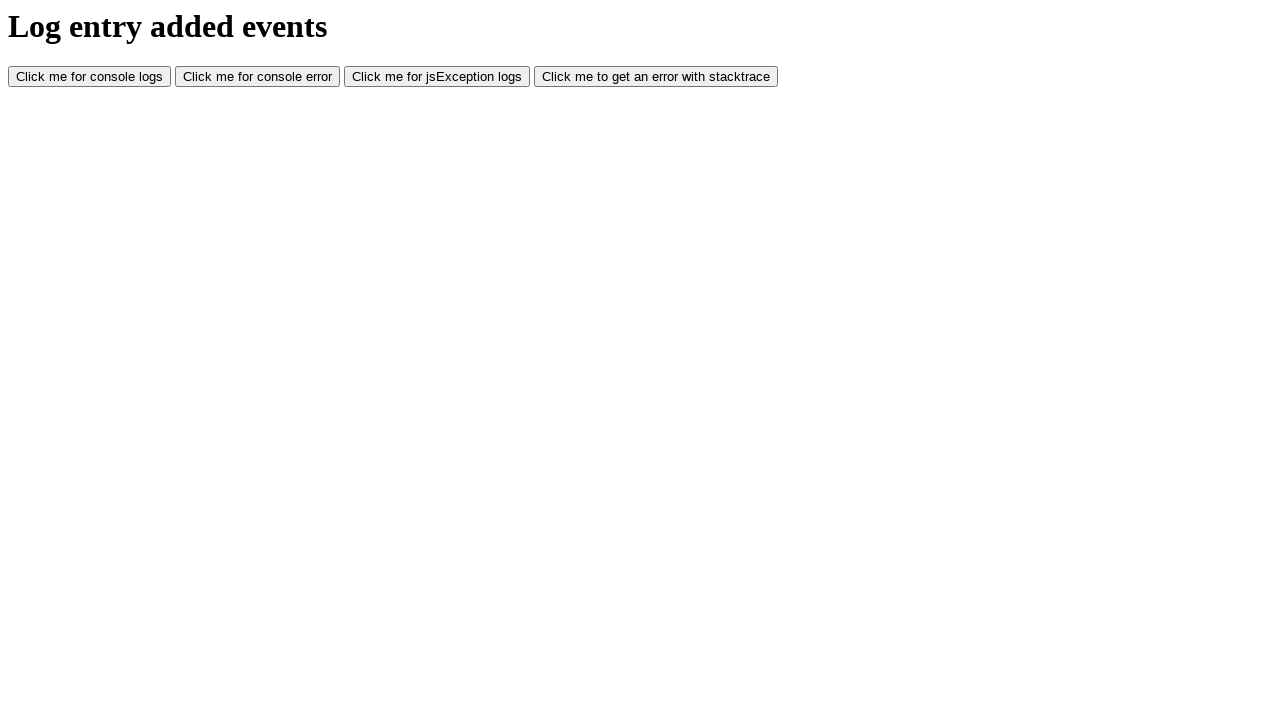

Clicked console log button to trigger console.log message at (90, 77) on #consoleLog
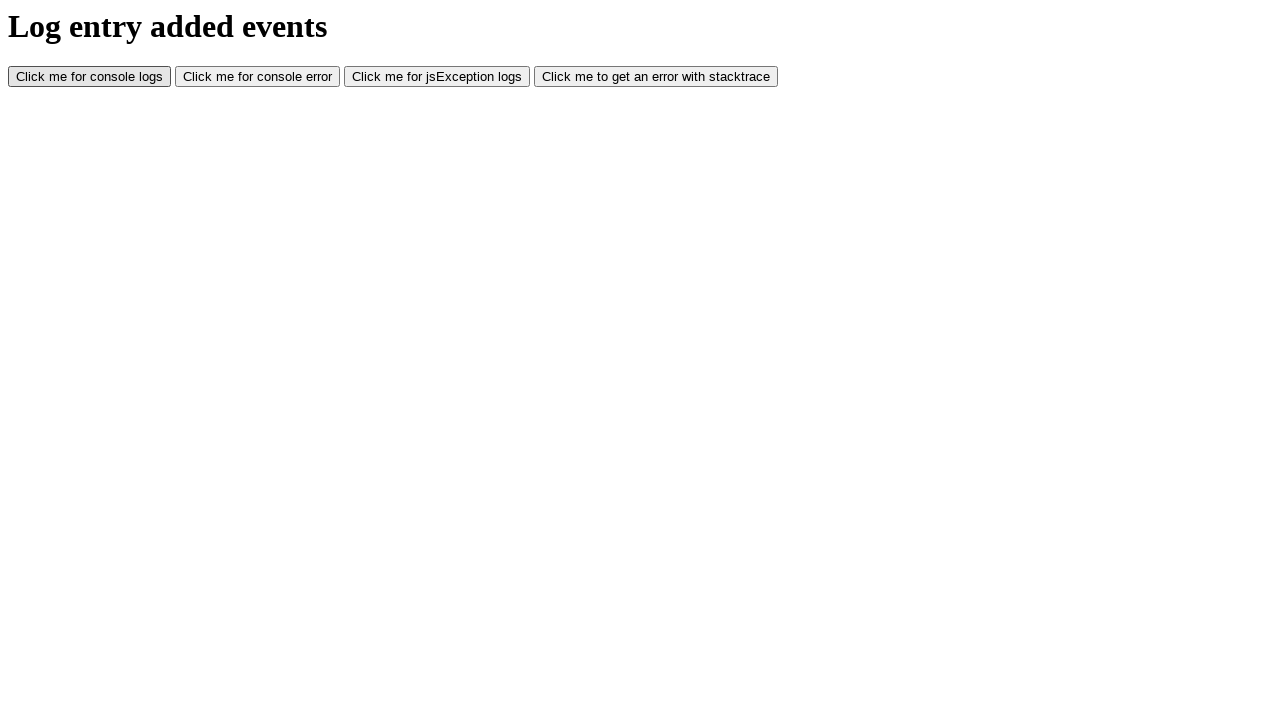

Clicked console error button to trigger console.error message at (258, 77) on #consoleError
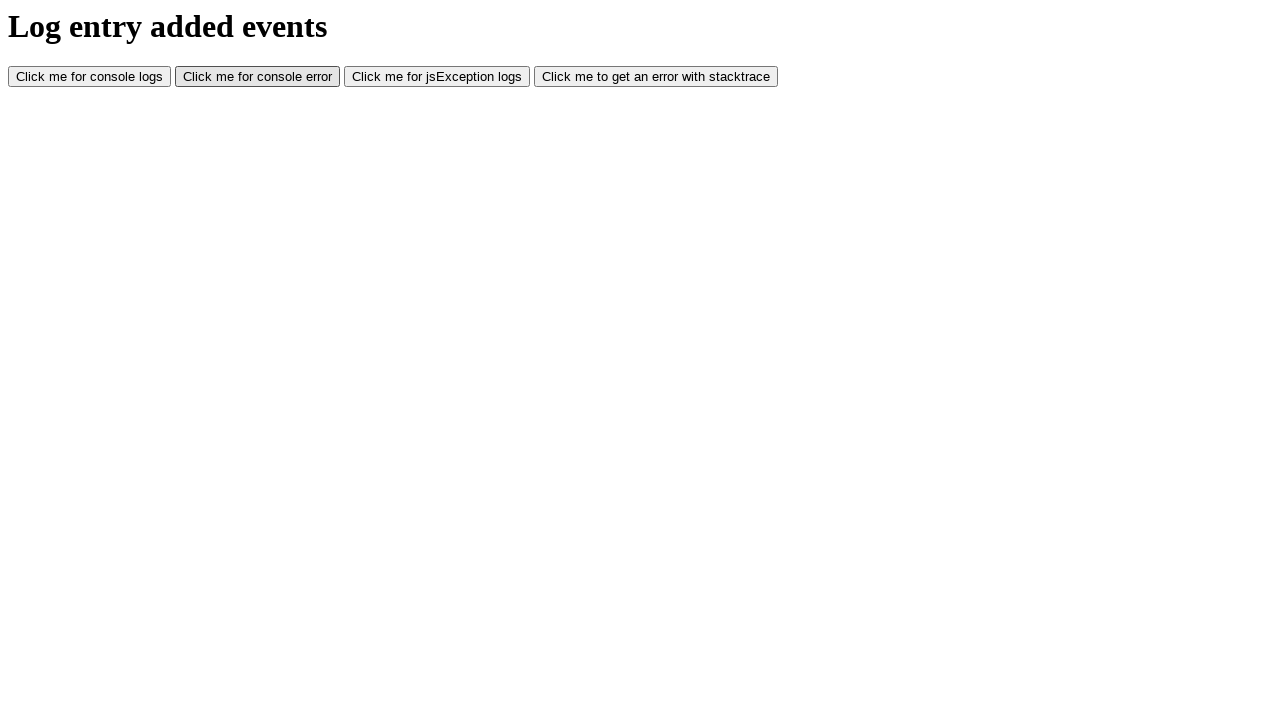

Waited 1000ms for console messages to be processed
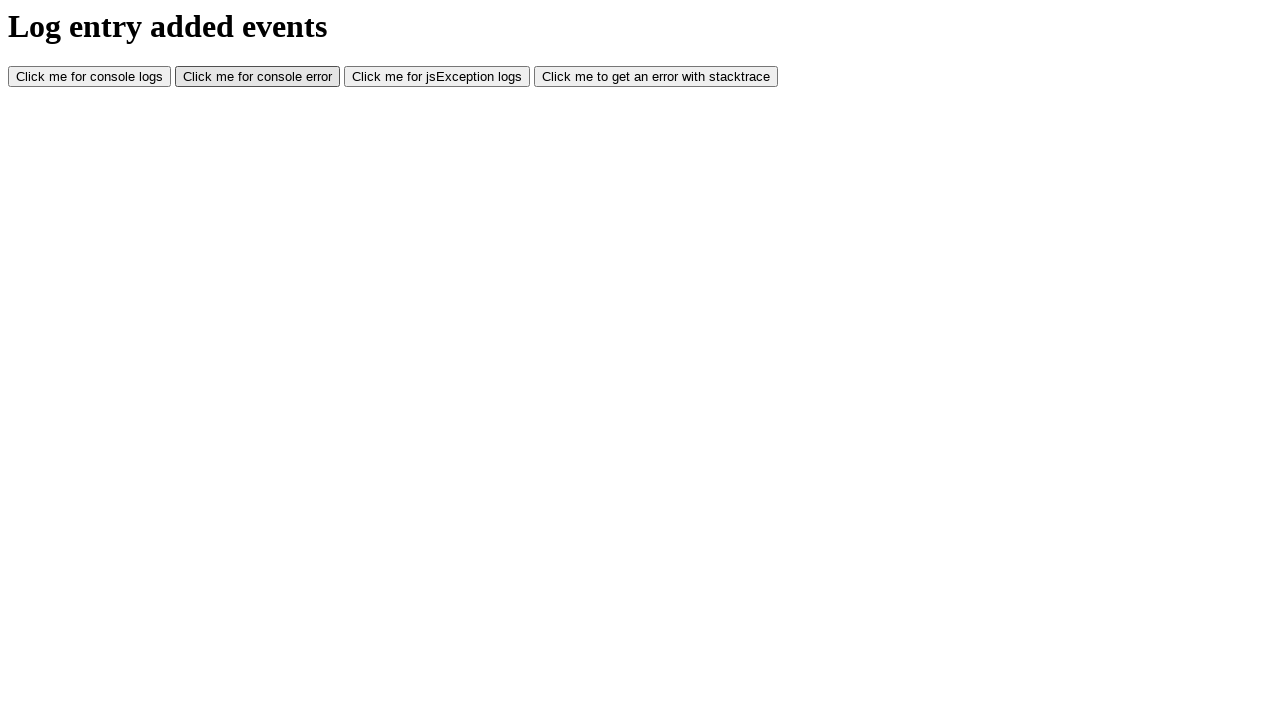

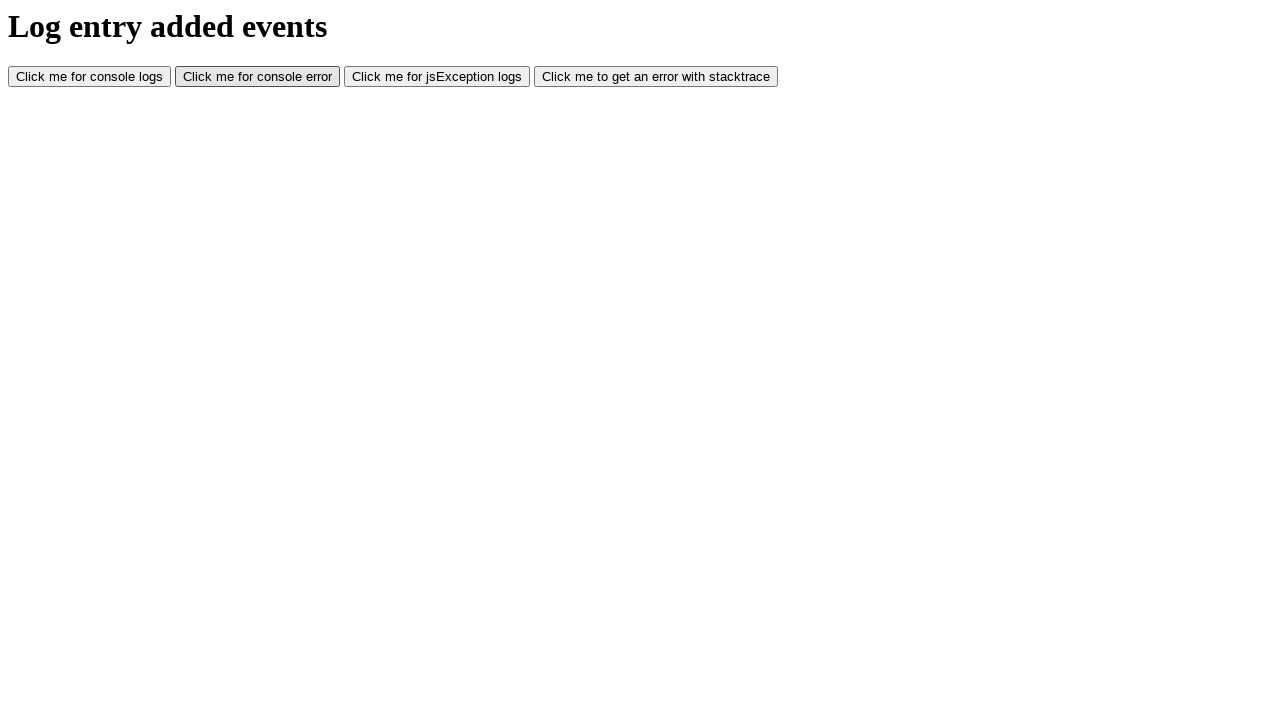